Tests timeout configuration by clicking an AJAX button and then clicking the success message element with a custom timeout

Starting URL: http://uitestingplayground.com/ajax

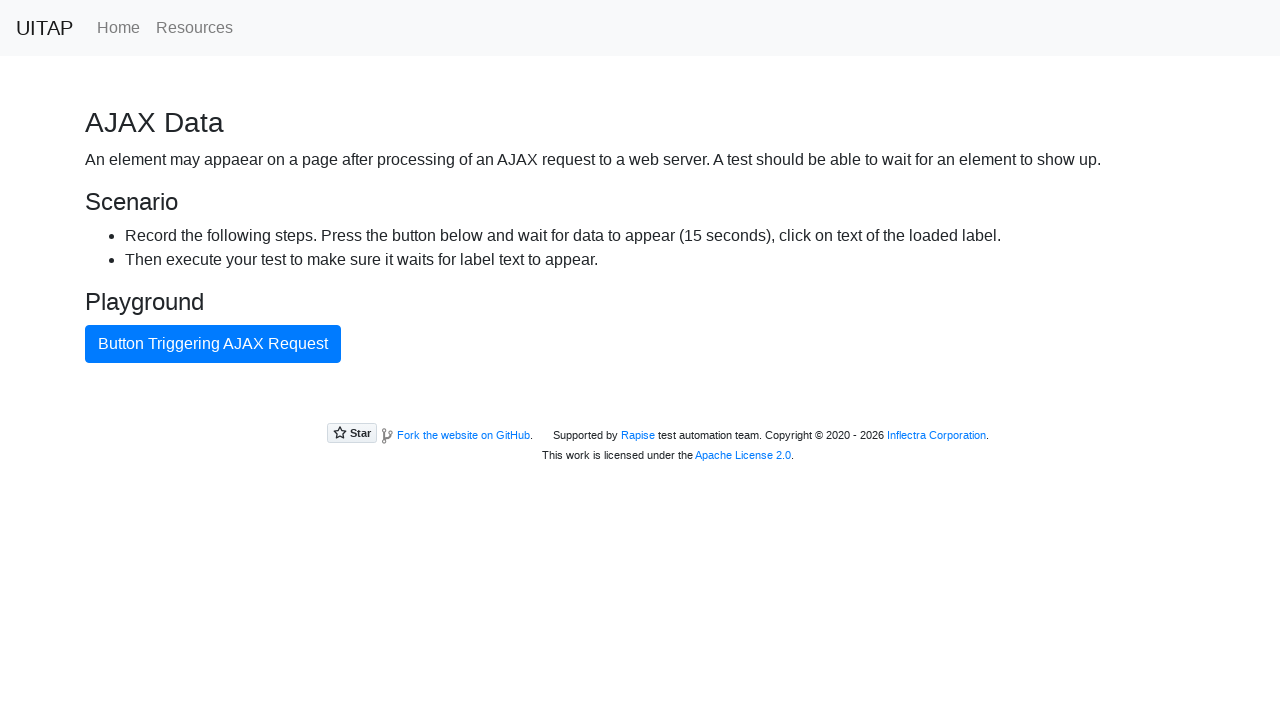

Clicked button that triggers AJAX request at (213, 344) on internal:text="Button Triggering AJAX Request"i
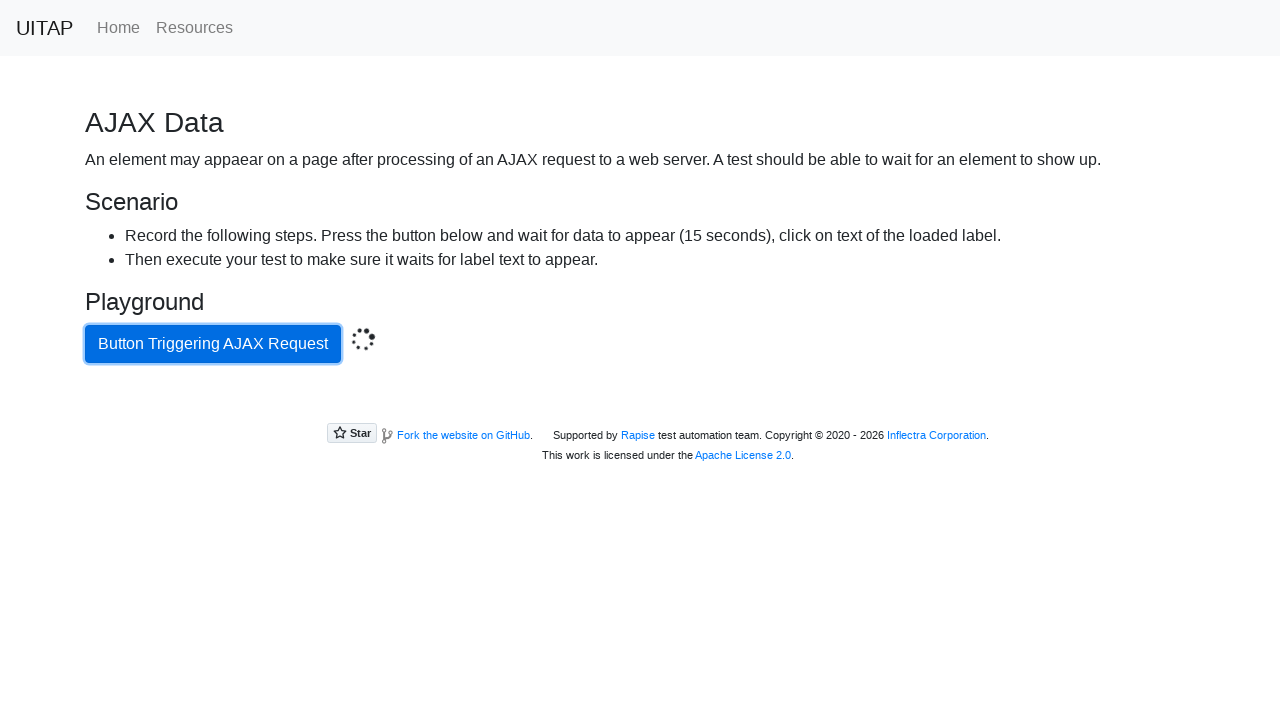

Located success message element
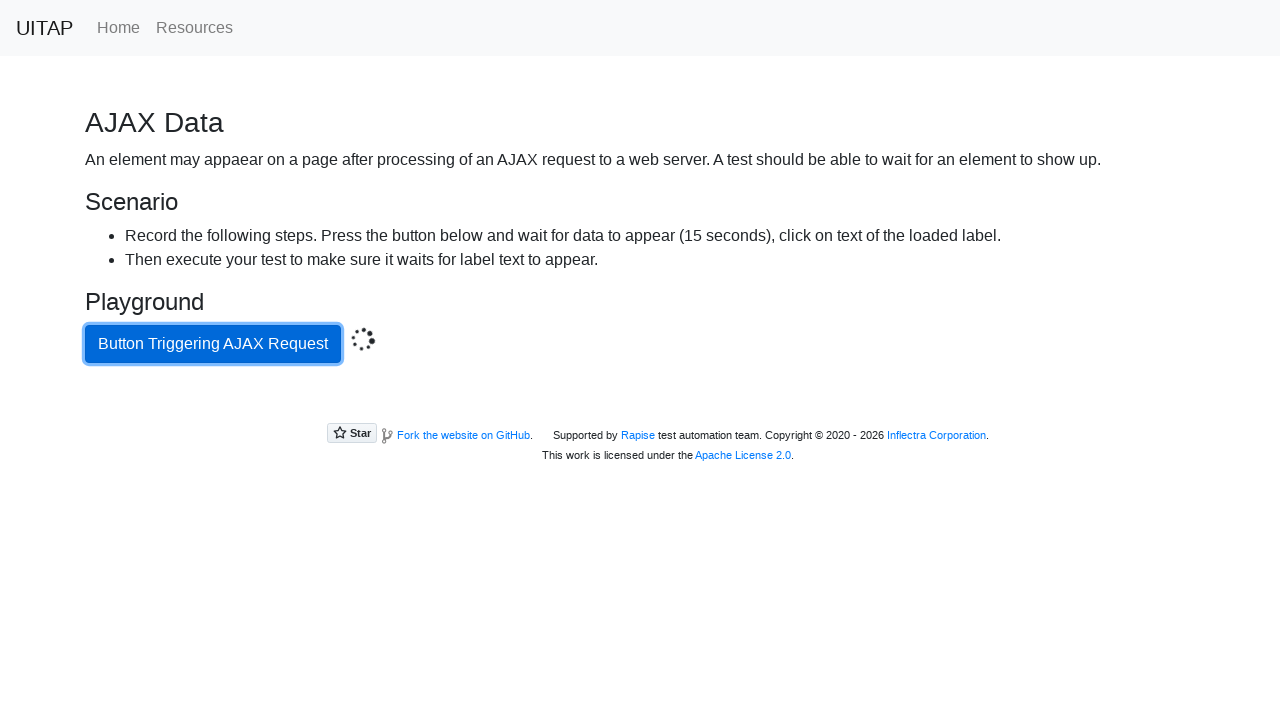

Clicked success message element with 16000ms timeout at (640, 405) on :text-is("Data loaded with AJAX get request.")
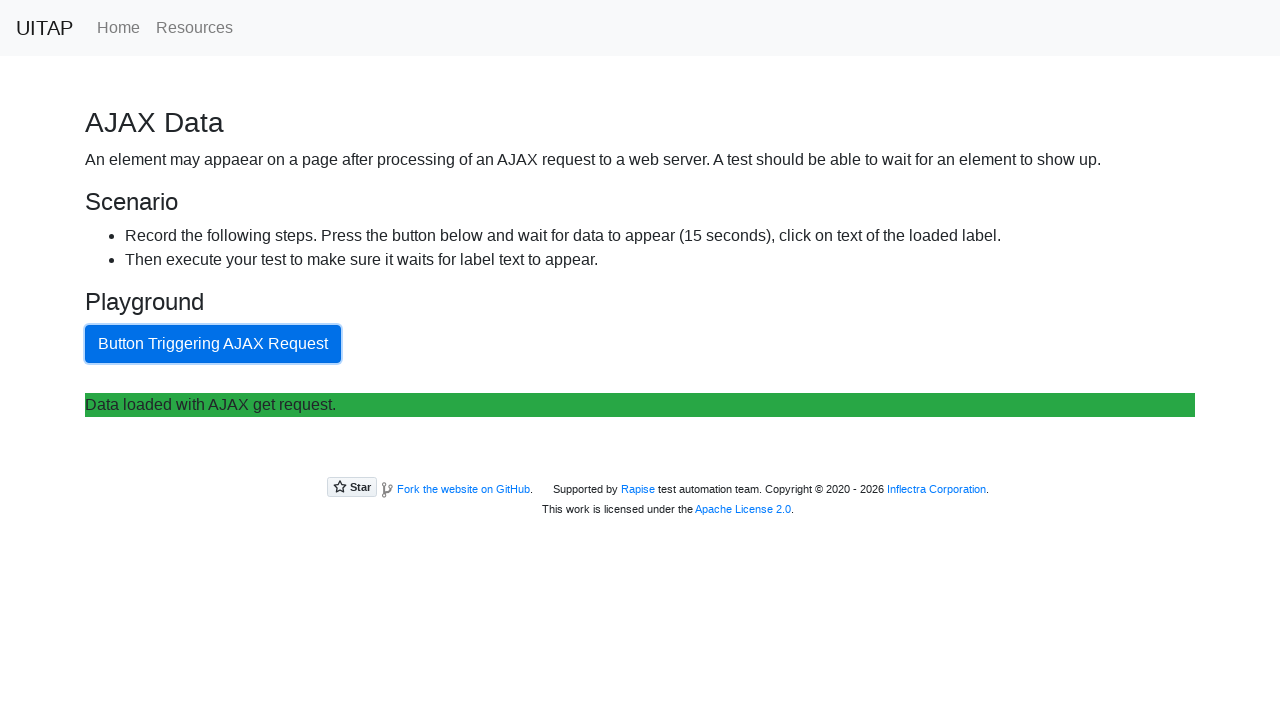

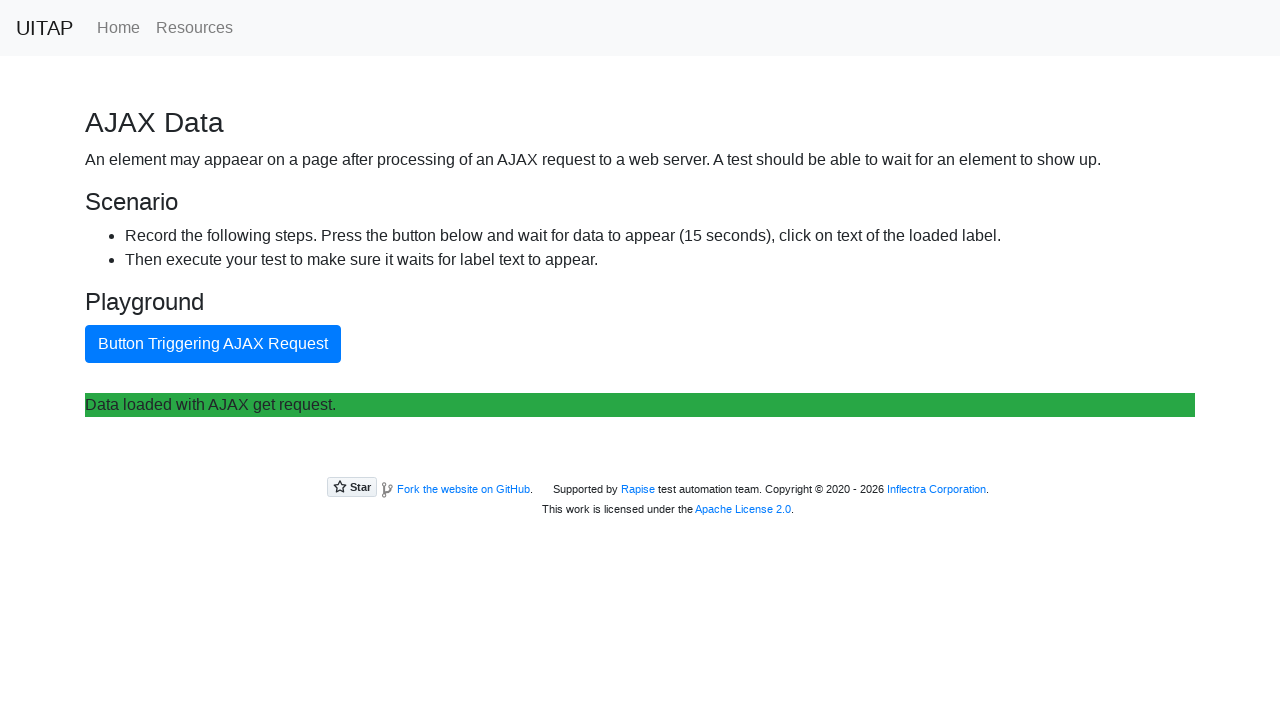